Tests the add/remove elements functionality by clicking to add multiple elements, then selectively deleting some of them based on their index

Starting URL: https://the-internet.herokuapp.com/

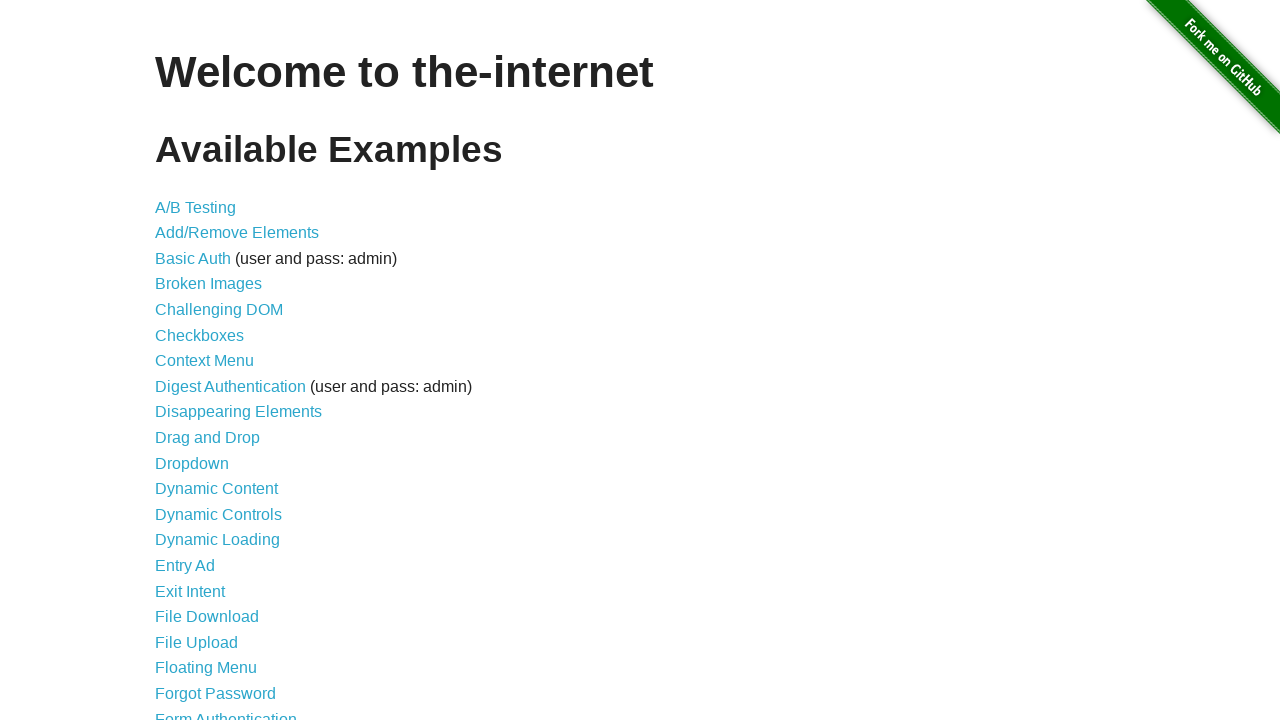

Clicked on Add/Remove Elements link at (237, 233) on a[href='/add_remove_elements/']
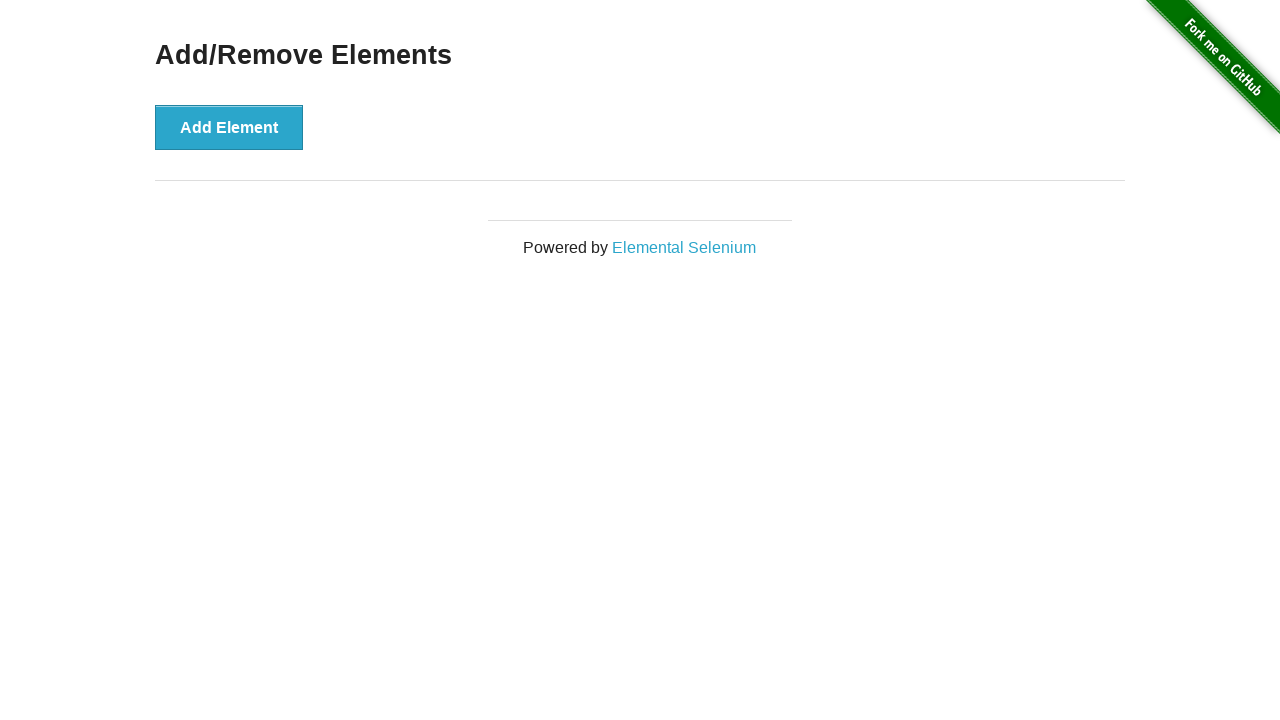

Add/Remove Elements page loaded
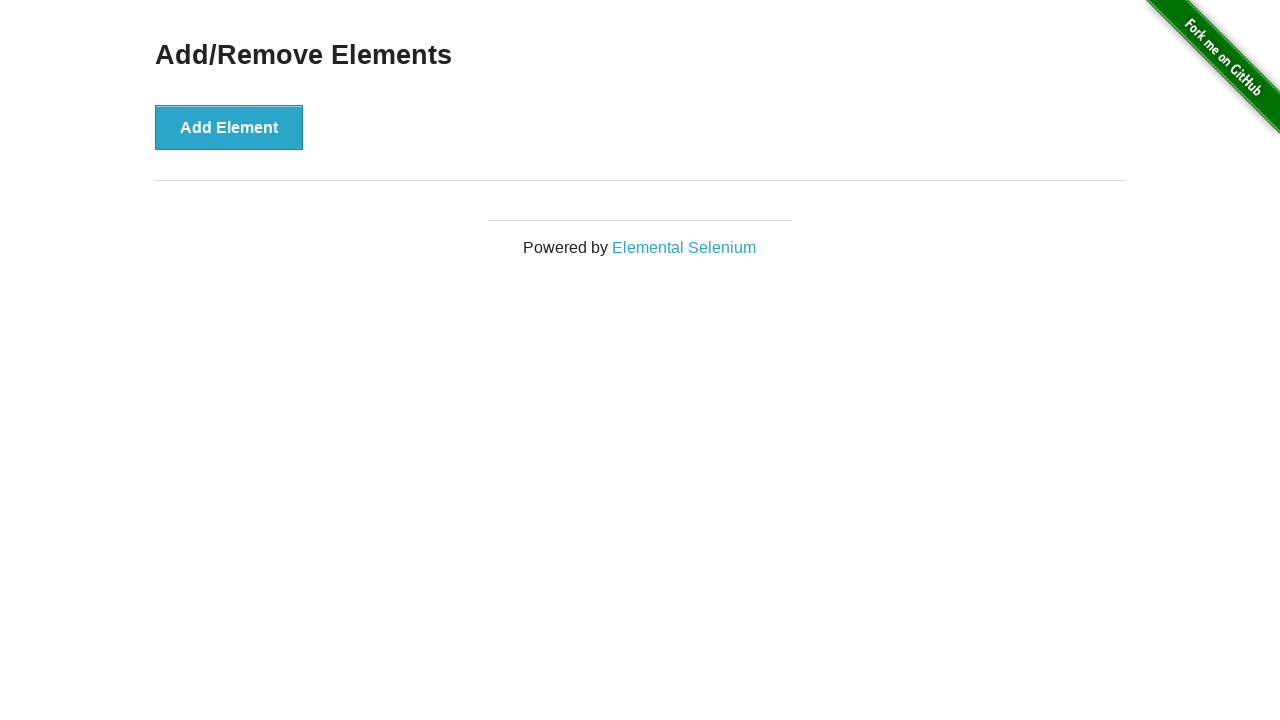

Clicked Add Element button (iteration 1) at (229, 127) on xpath=//button[.='Add Element']
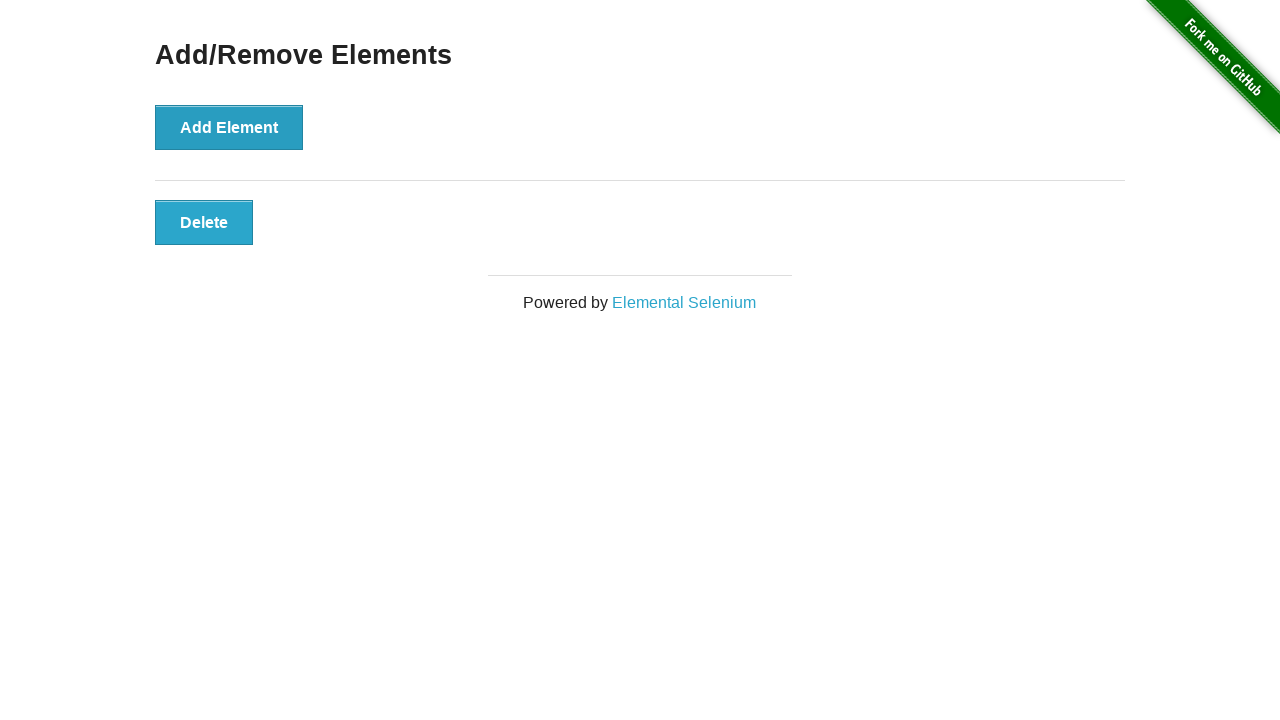

Clicked Add Element button (iteration 2) at (229, 127) on xpath=//button[.='Add Element']
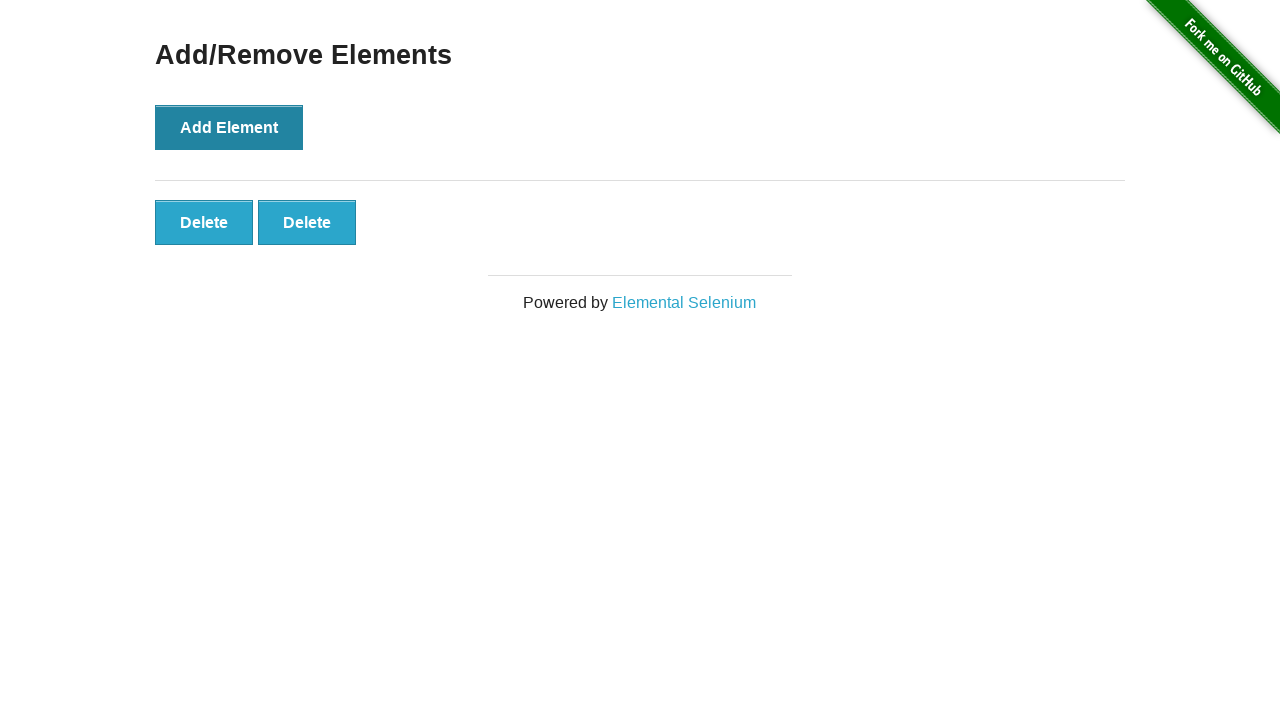

Clicked Add Element button (iteration 3) at (229, 127) on xpath=//button[.='Add Element']
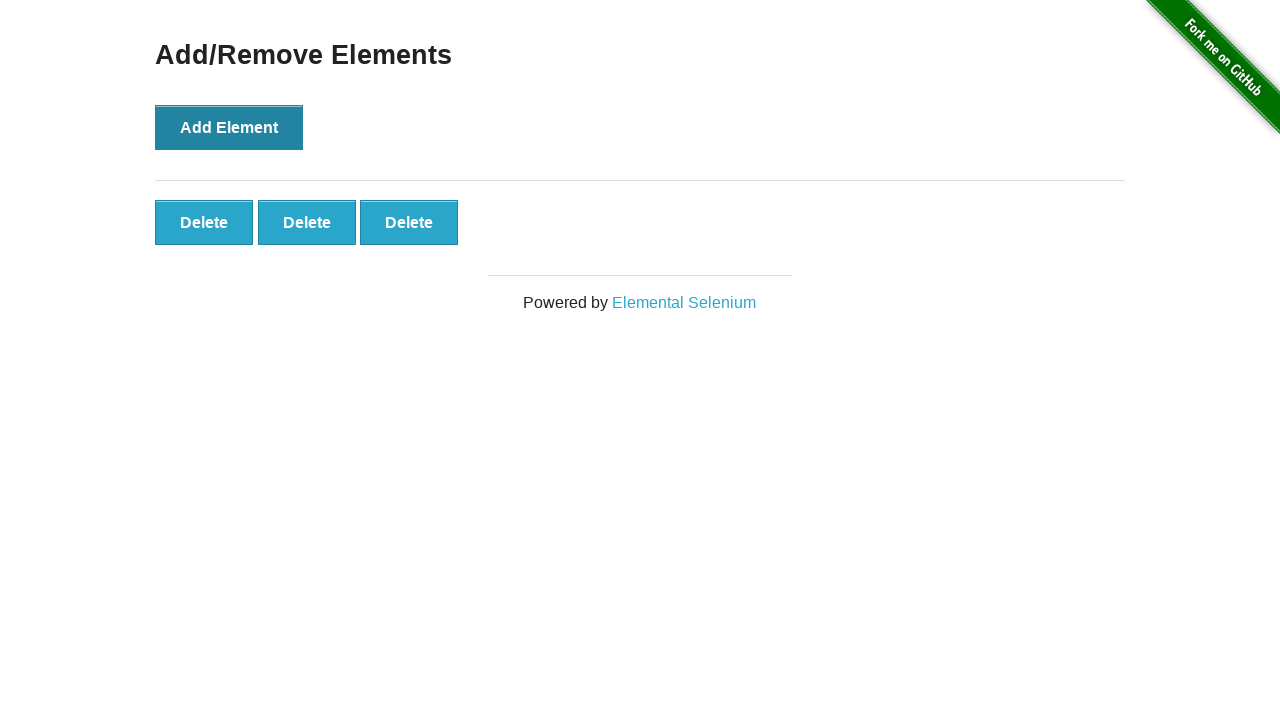

Clicked Add Element button (iteration 4) at (229, 127) on xpath=//button[.='Add Element']
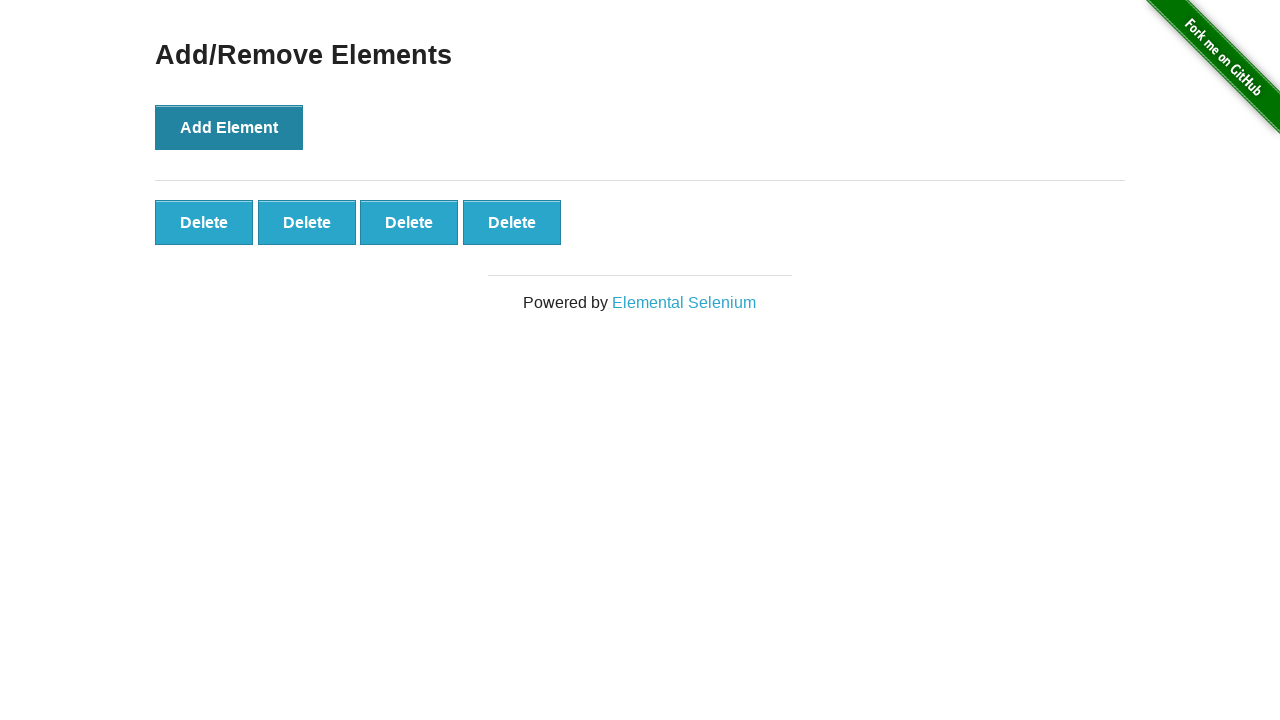

Retrieved all delete buttons (count: 4)
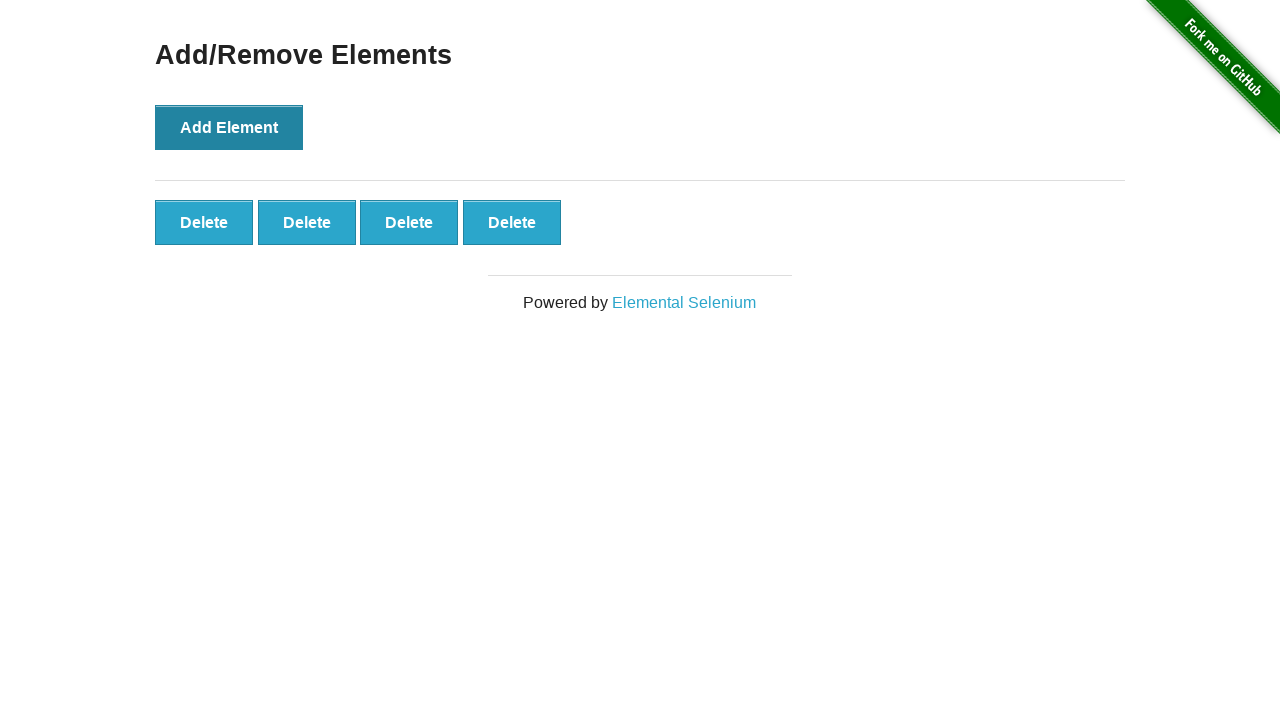

Clicked Delete button at index 0 at (204, 222) on (//button[.='Delete'])[1]
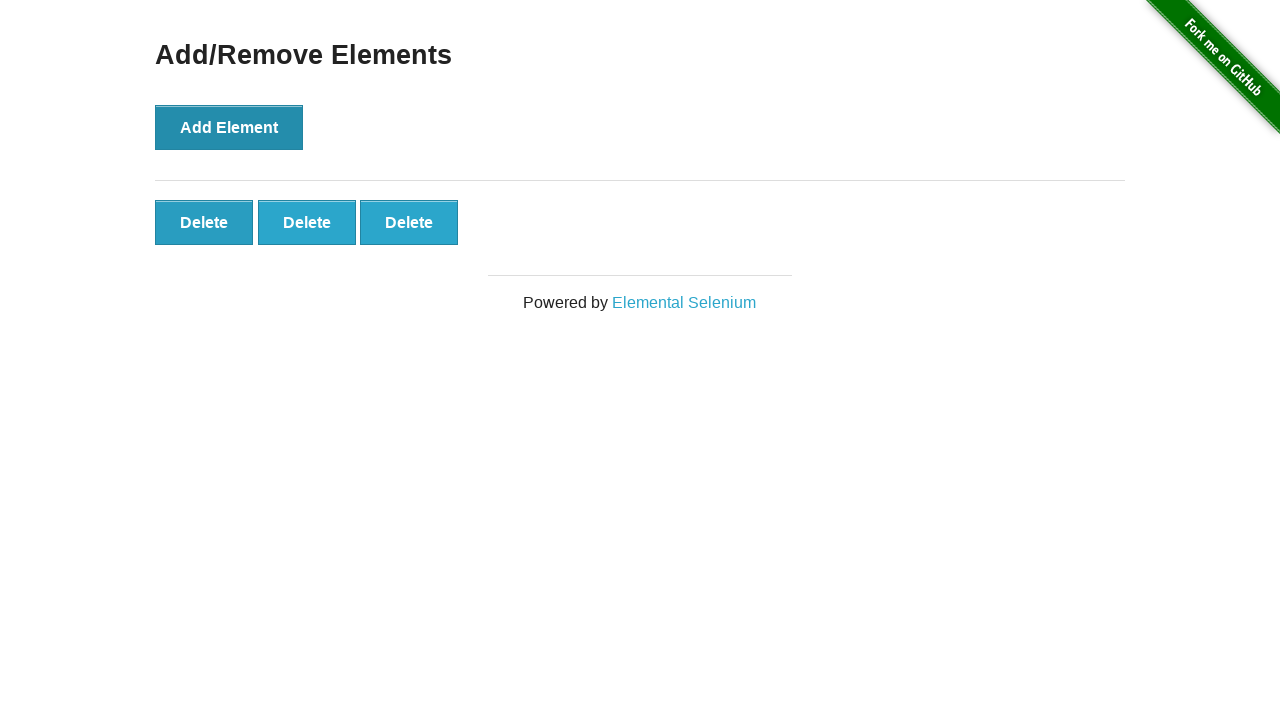

Clicked Delete button at index 2 at (409, 222) on (//button[.='Delete'])[3]
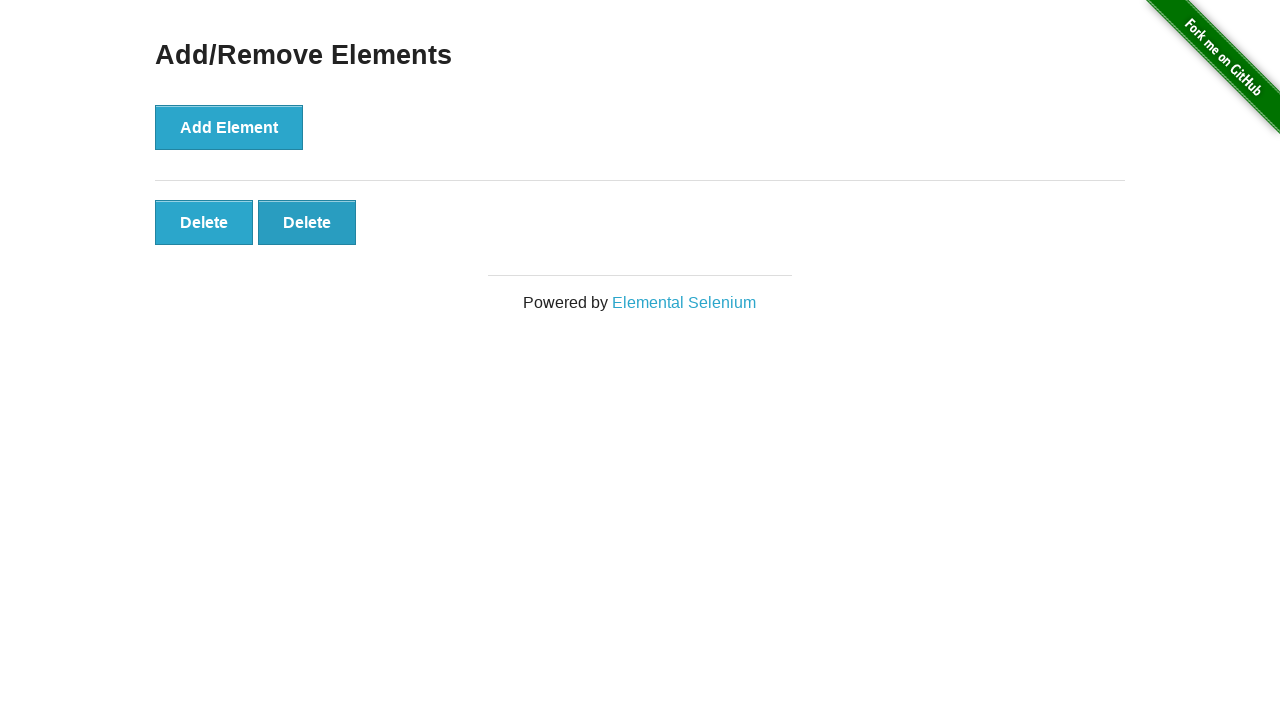

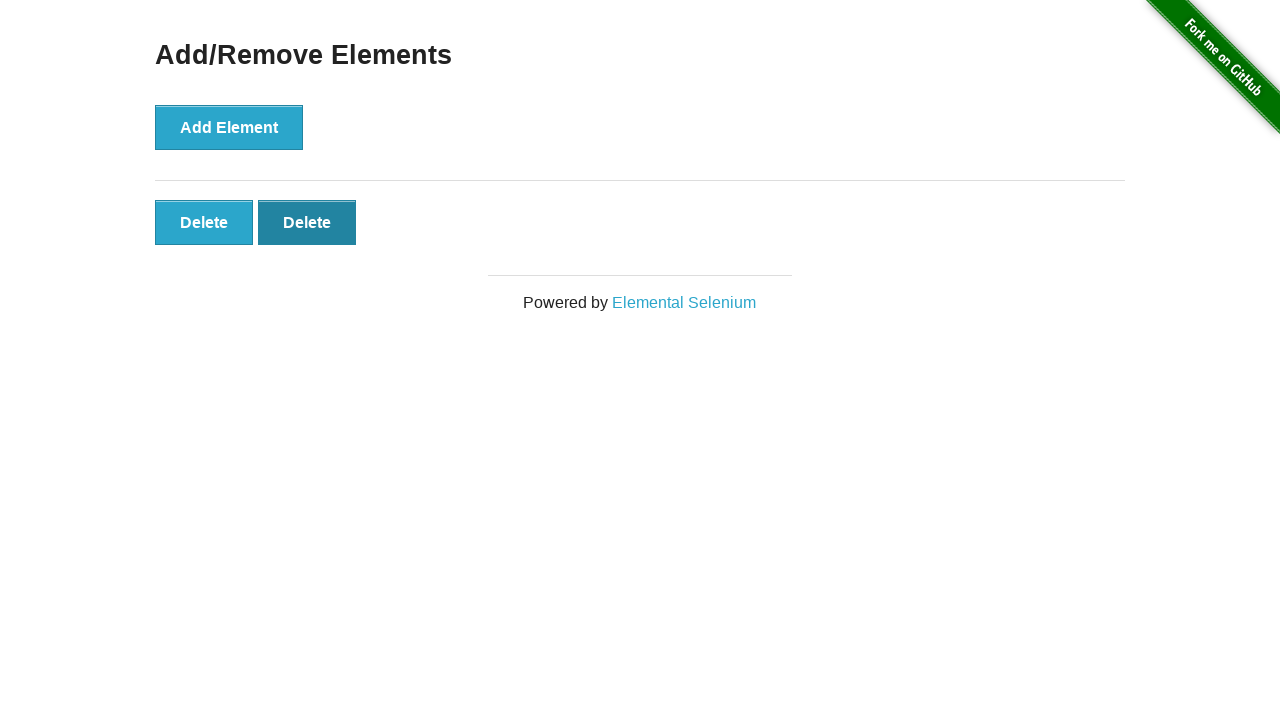